Tests the search functionality on python.org by entering a search term and submitting the search form, then verifying search results appear

Starting URL: https://python.org

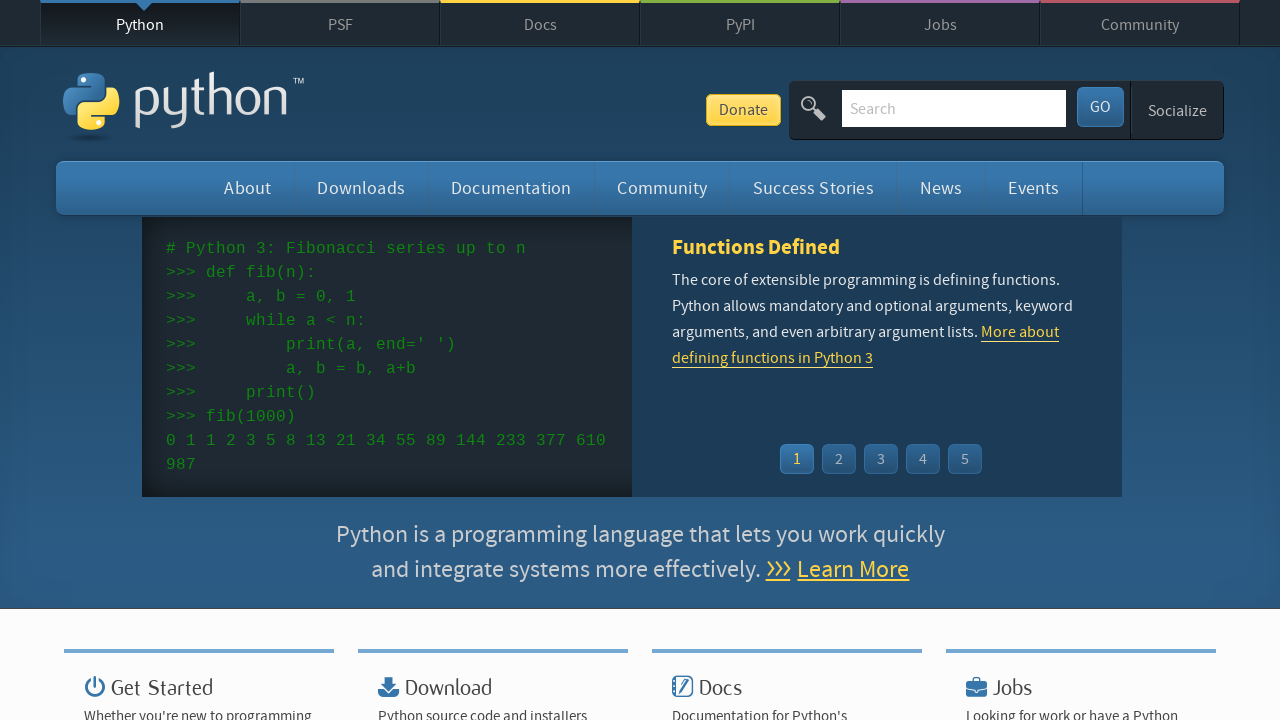

Filled search field with 'list' on input[name='q']
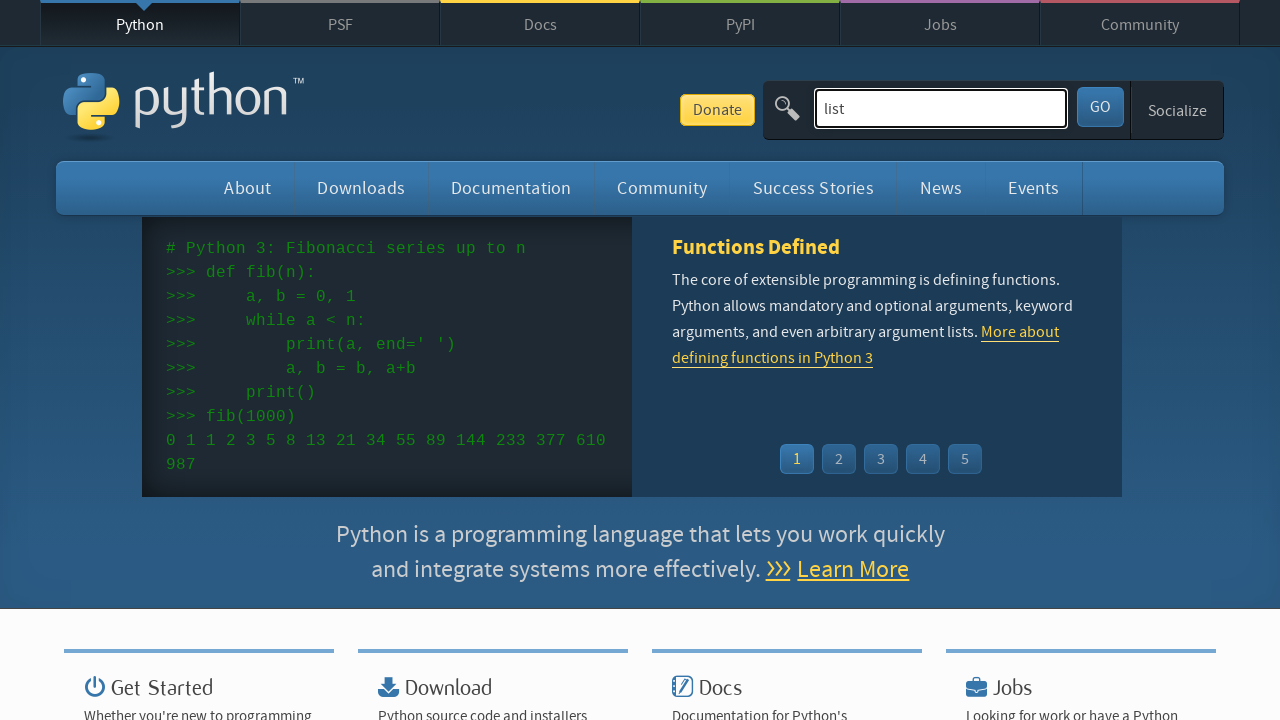

Clicked submit button to search python.org at (1100, 107) on button[name='submit']
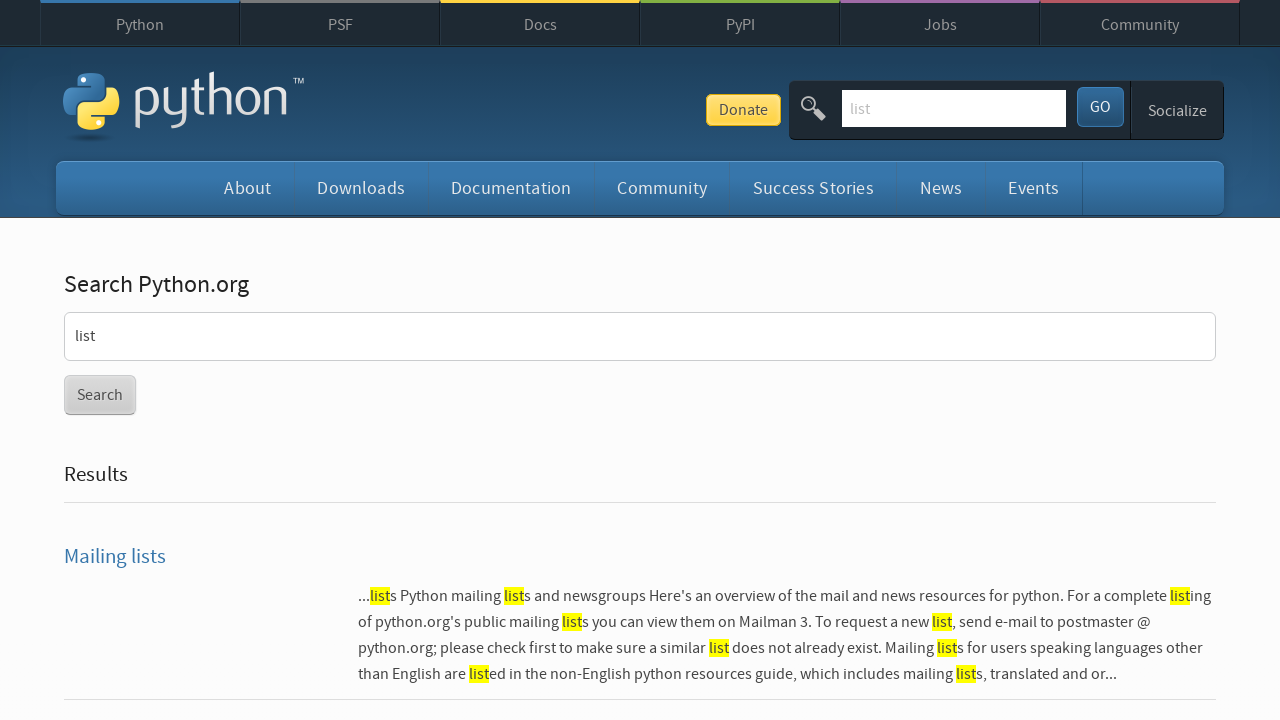

Search results loaded and verified
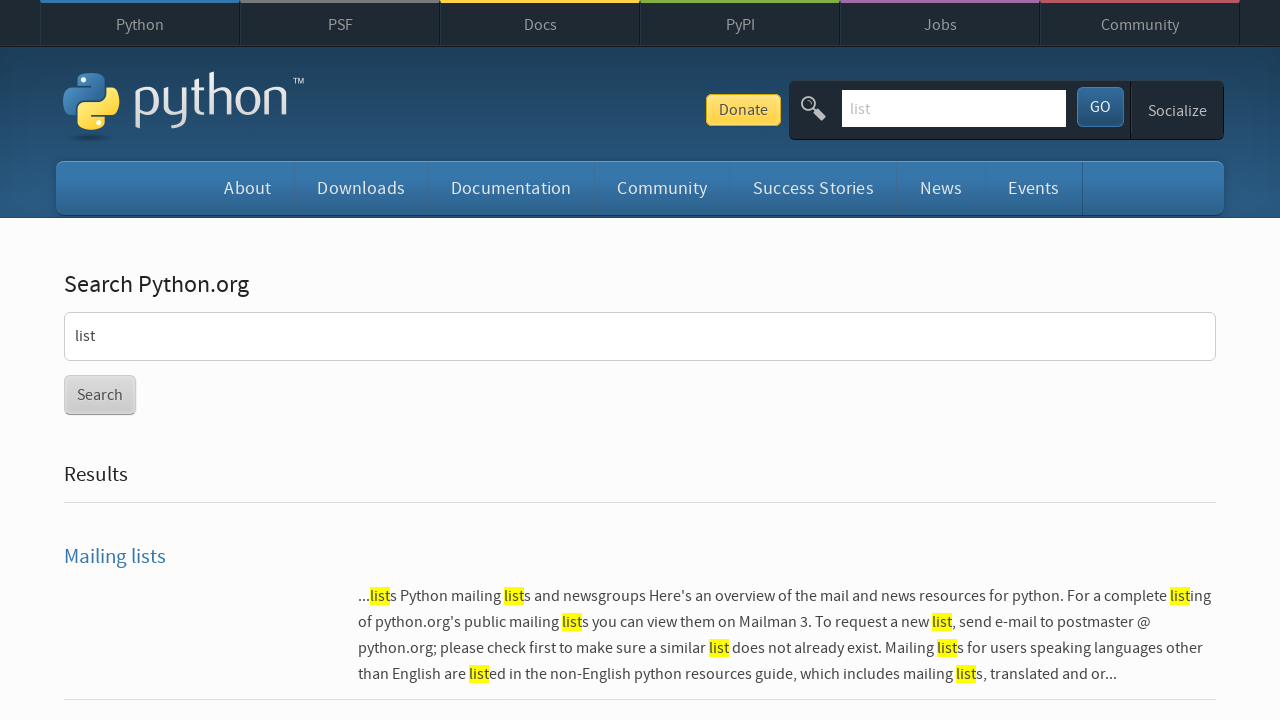

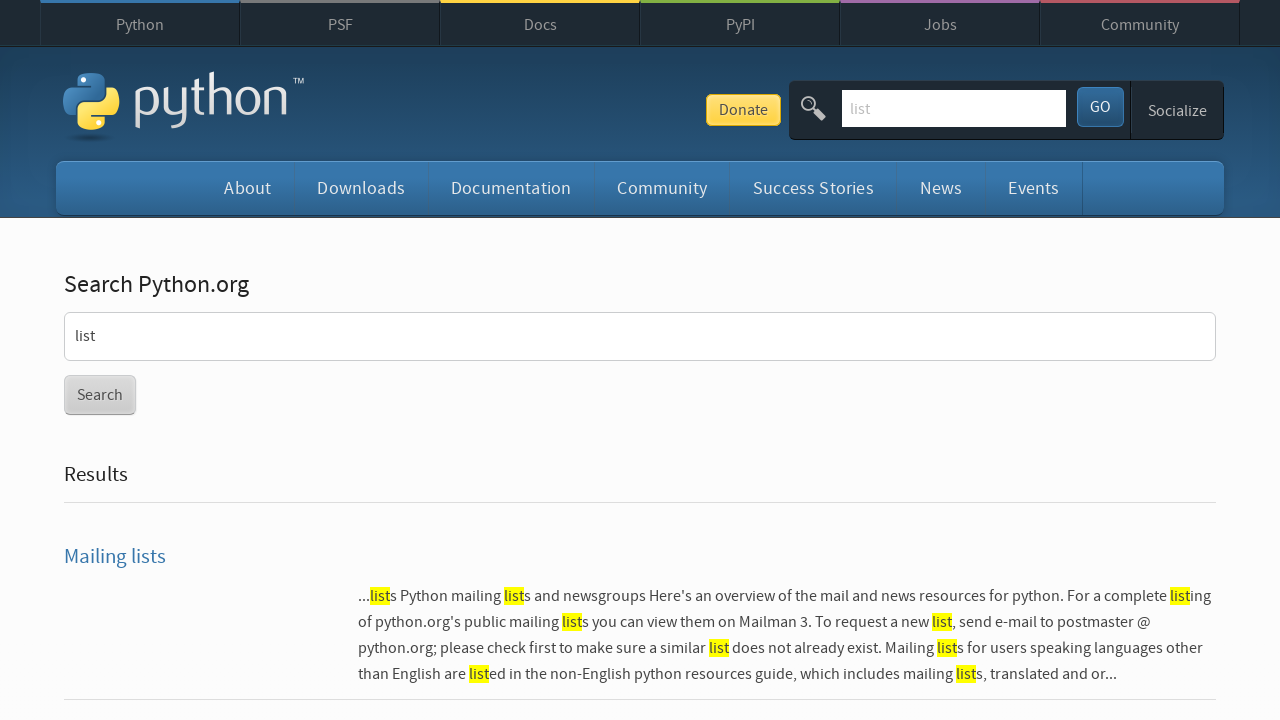